Tests clicking on See jobs list button

Starting URL: https://www.lazada.com/en/

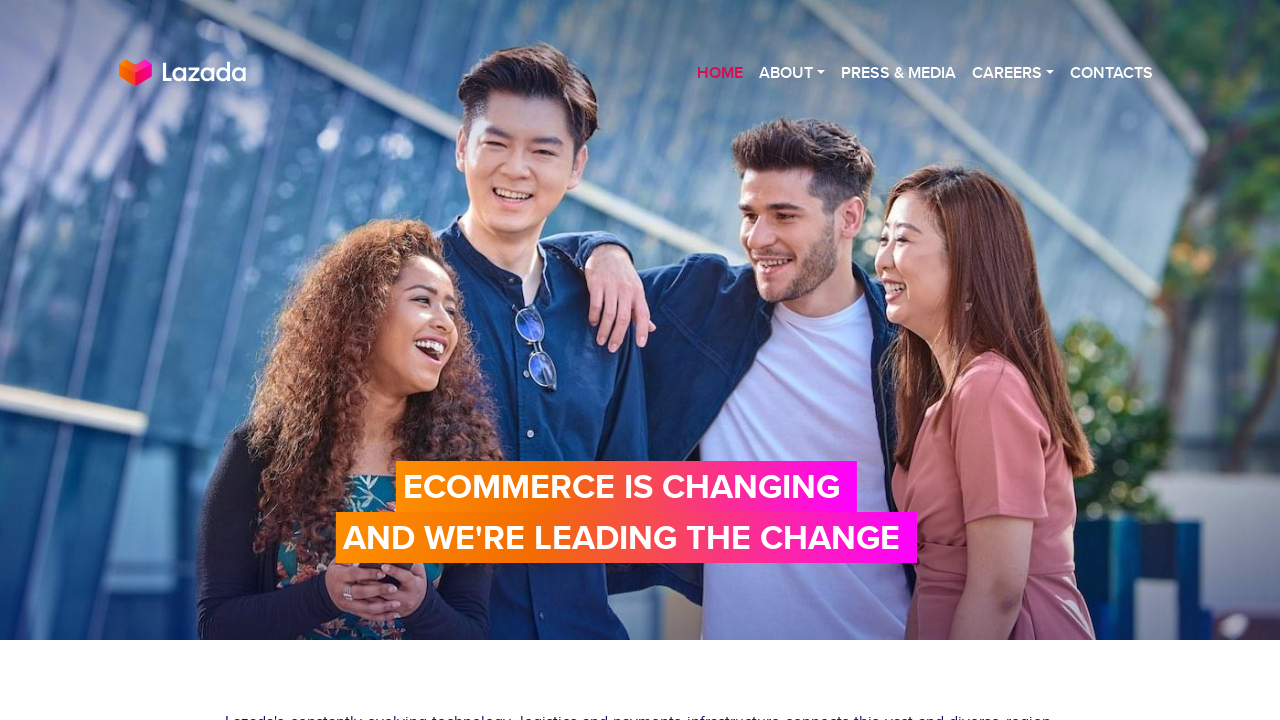

Clicked on Careers menu item at (1013, 73) on xpath=//div[@id='first']//ul[@class='nav navbar-nav semi-bold text-right']//li[4
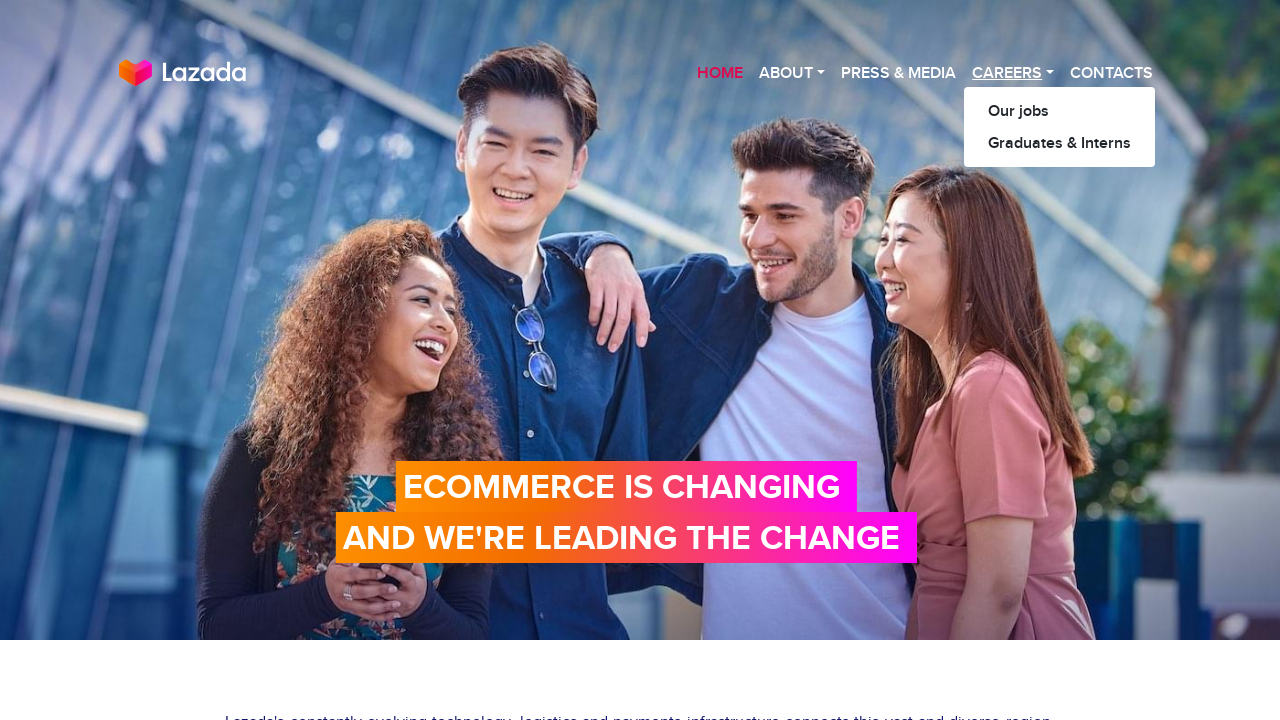

Clicked on Our Jobs submenu at (1060, 111) on xpath=/html[1]/body[1]/main[1]/div[1]/div[1]/div[1]/nav[1]/div[1]/ul[2]/li[4]/di
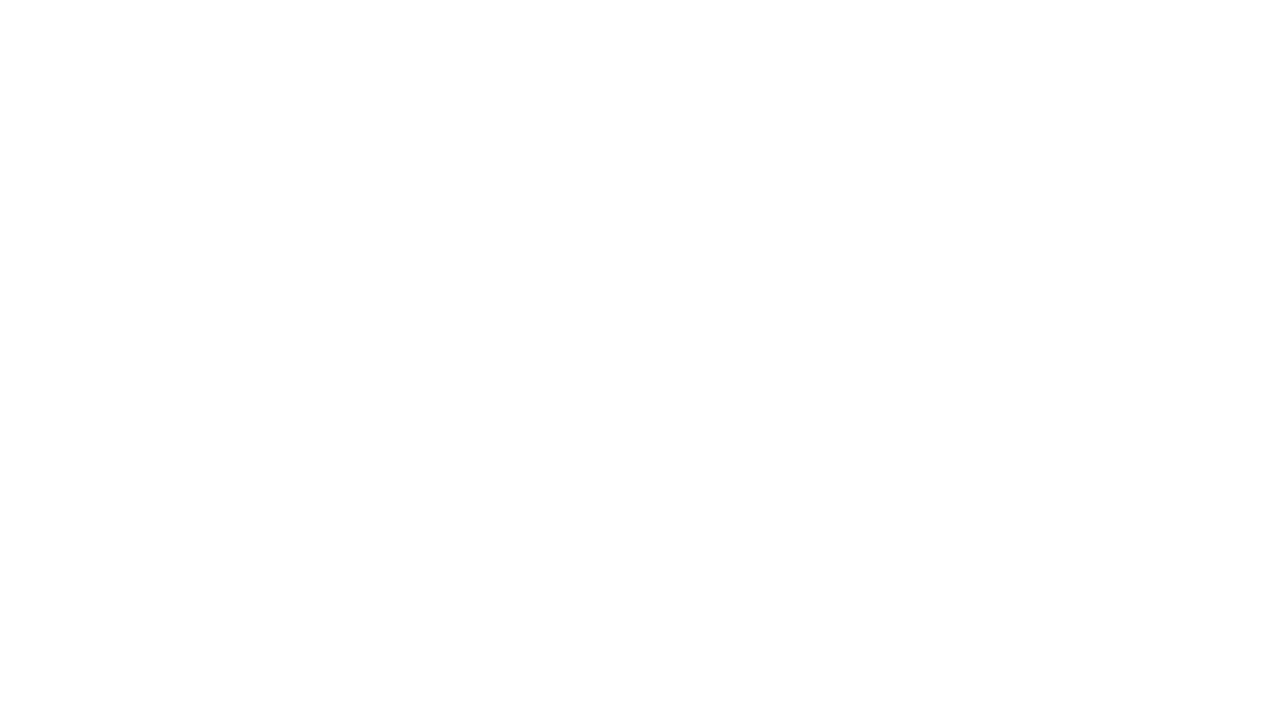

Clicked on Commercial job category at (254, 361) on xpath=//p[normalize-space()='Commercial']
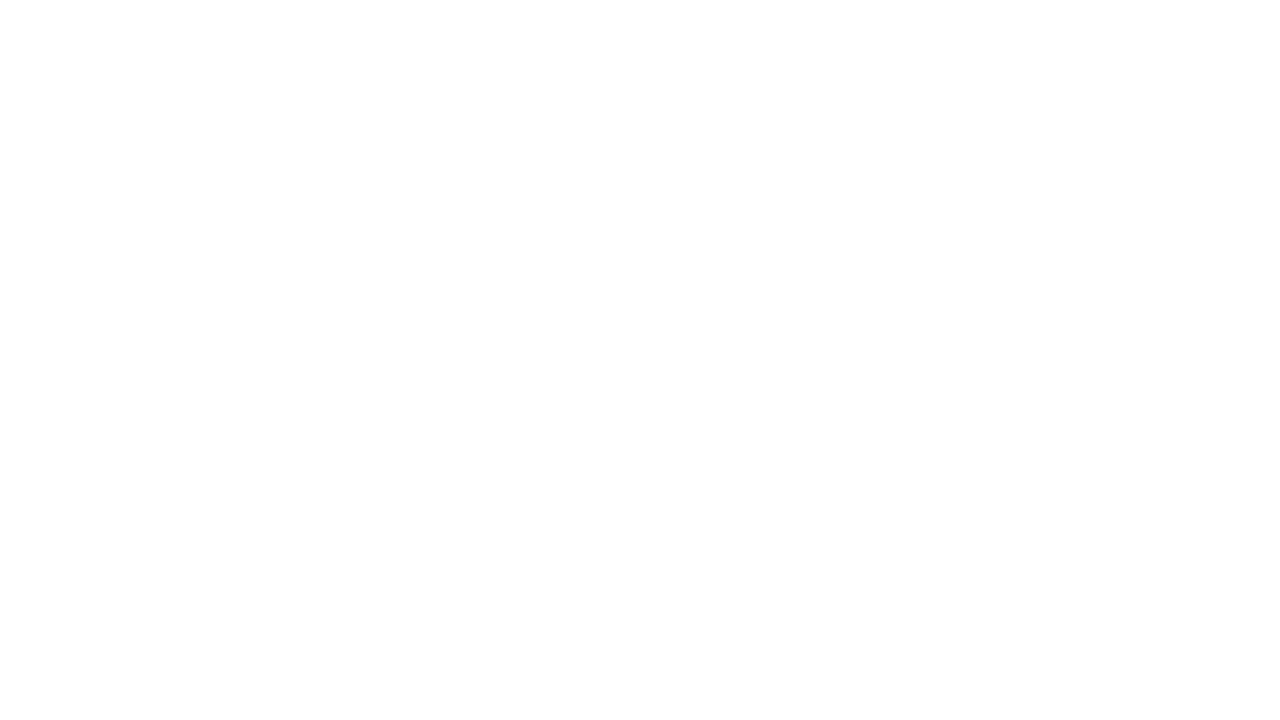

Clicked on See jobs list button at (596, 517) on xpath=//button[@type='submit']
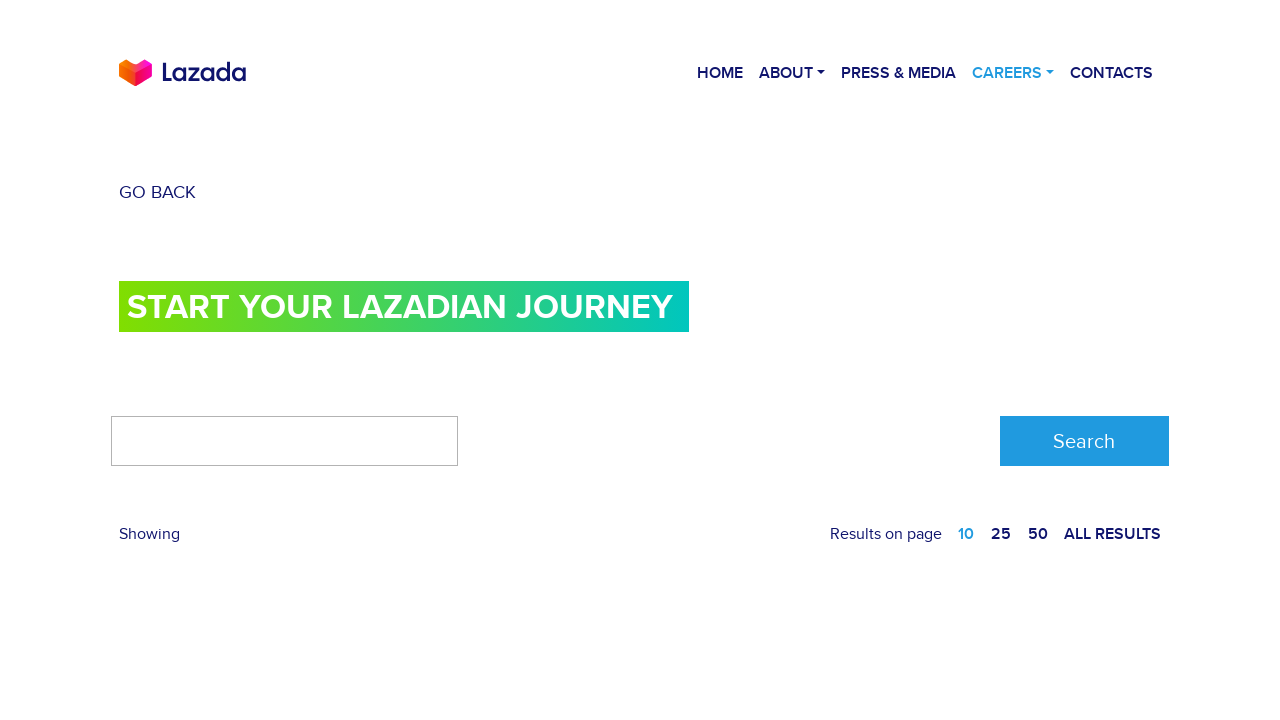

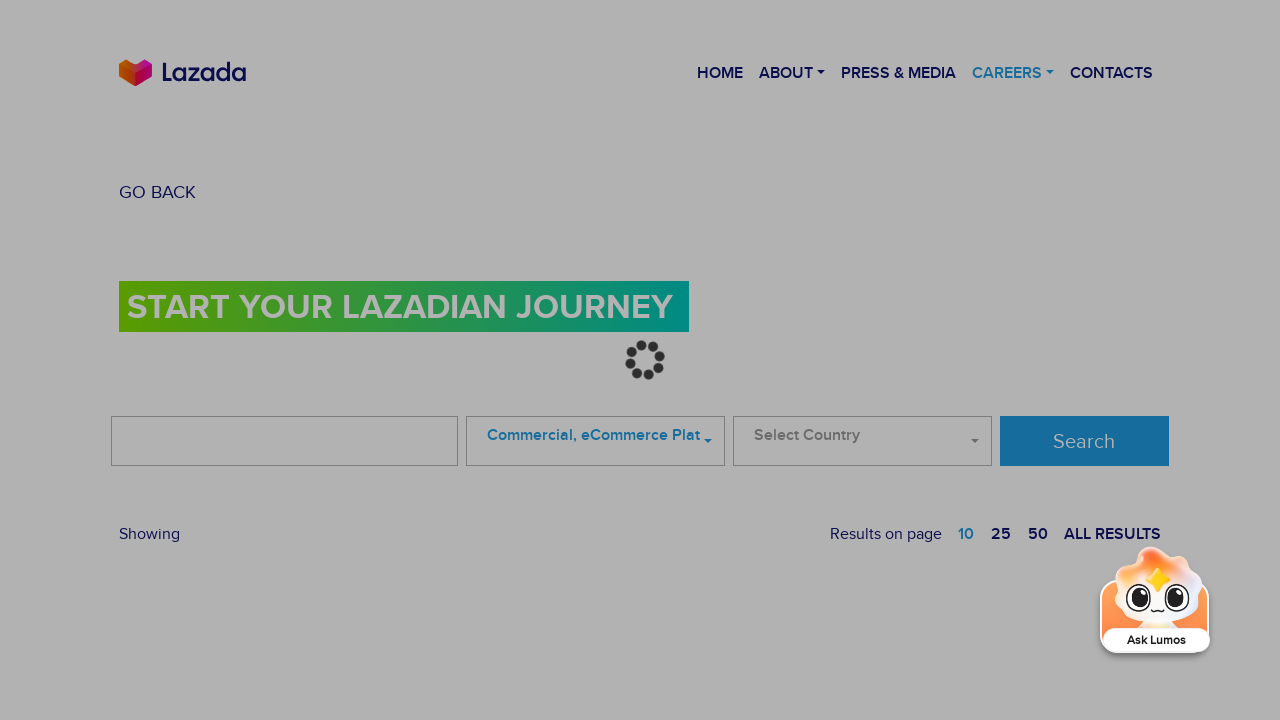